Tests JavaScript alert handling by clicking a button that triggers an alert, accepting the alert, and verifying the result message is displayed correctly on the page.

Starting URL: http://the-internet.herokuapp.com/javascript_alerts

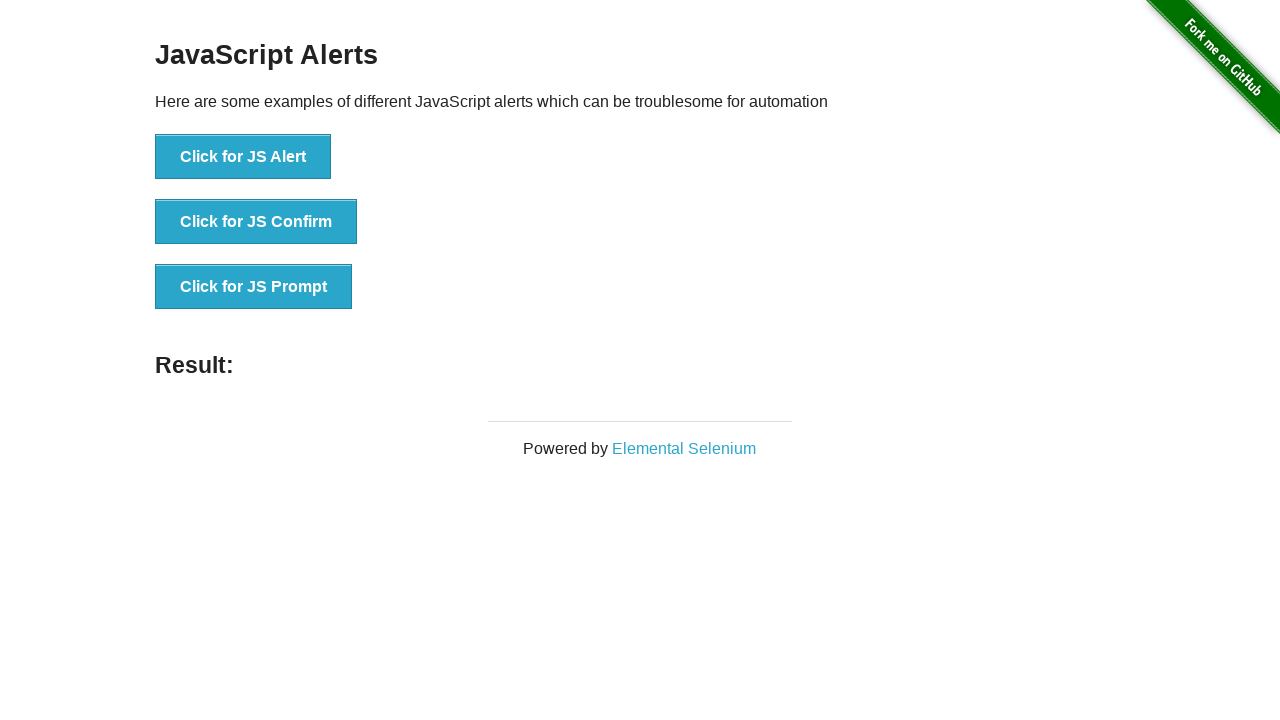

Clicked the first button to trigger JavaScript alert at (243, 157) on ul > li:nth-child(1) > button
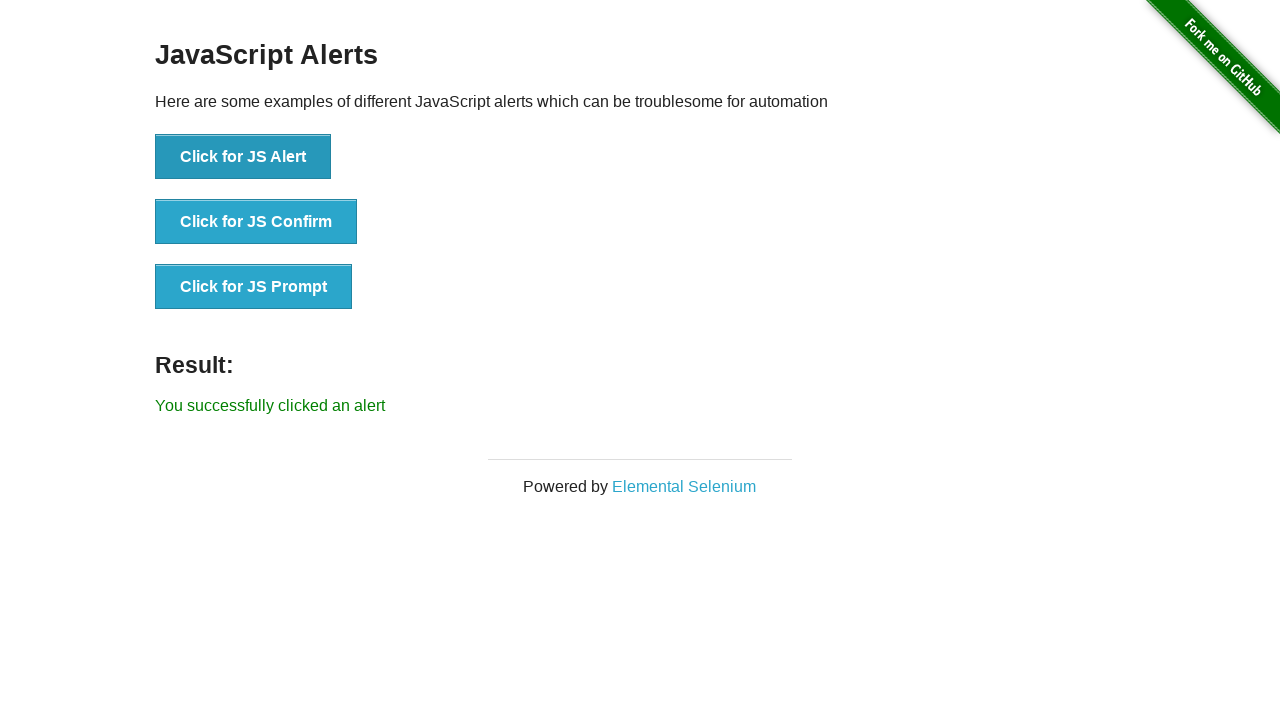

Set up dialog handler to accept alerts
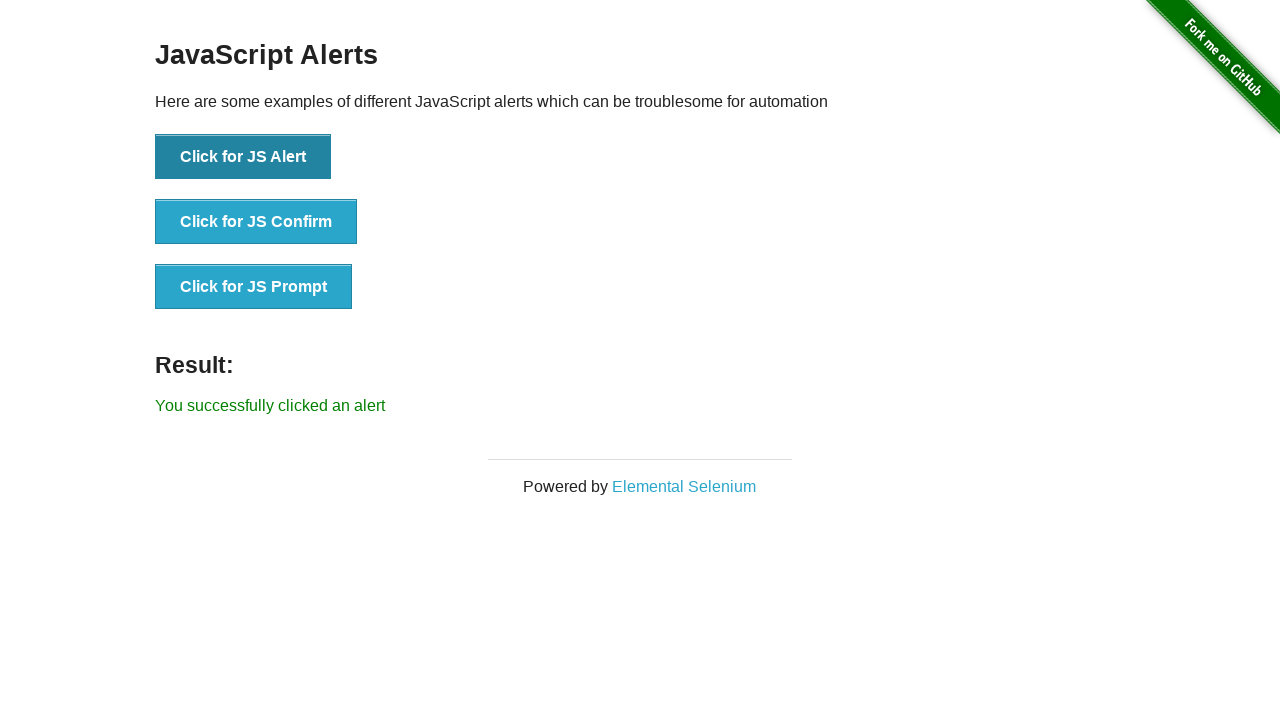

Clicked the first button again to trigger alert with handler ready at (243, 157) on ul > li:nth-child(1) > button
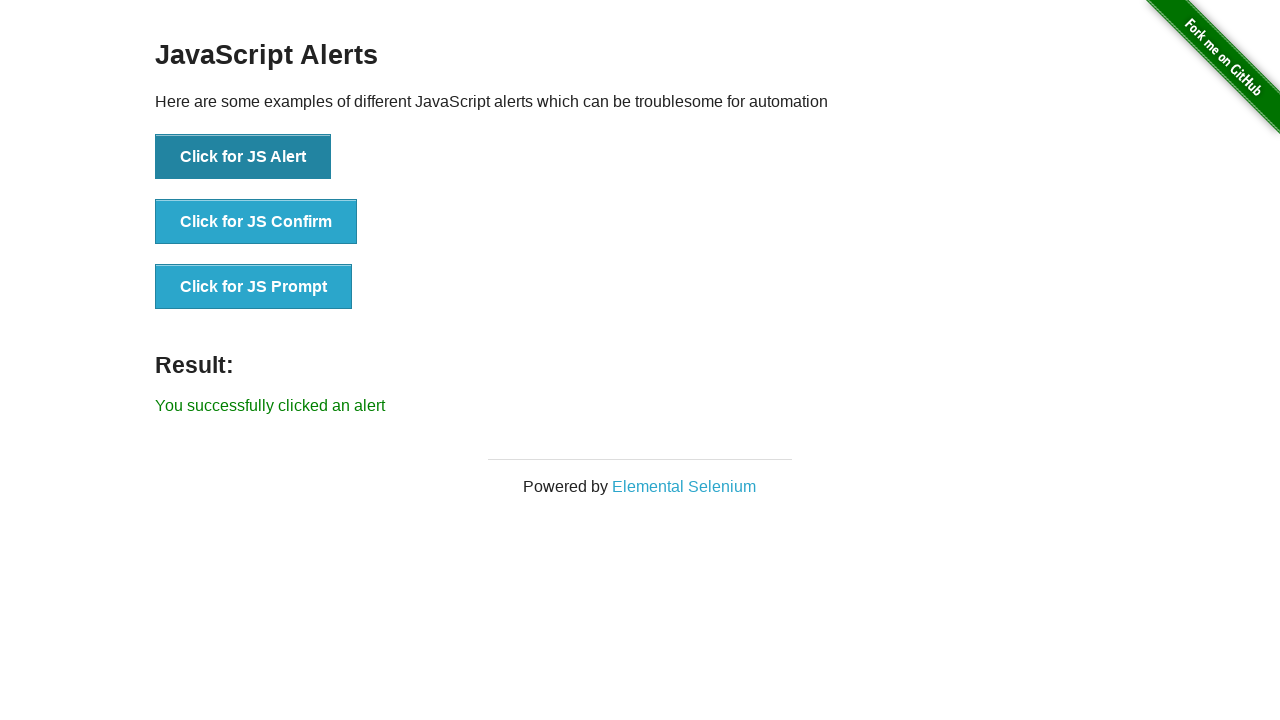

Waited for result message element to appear
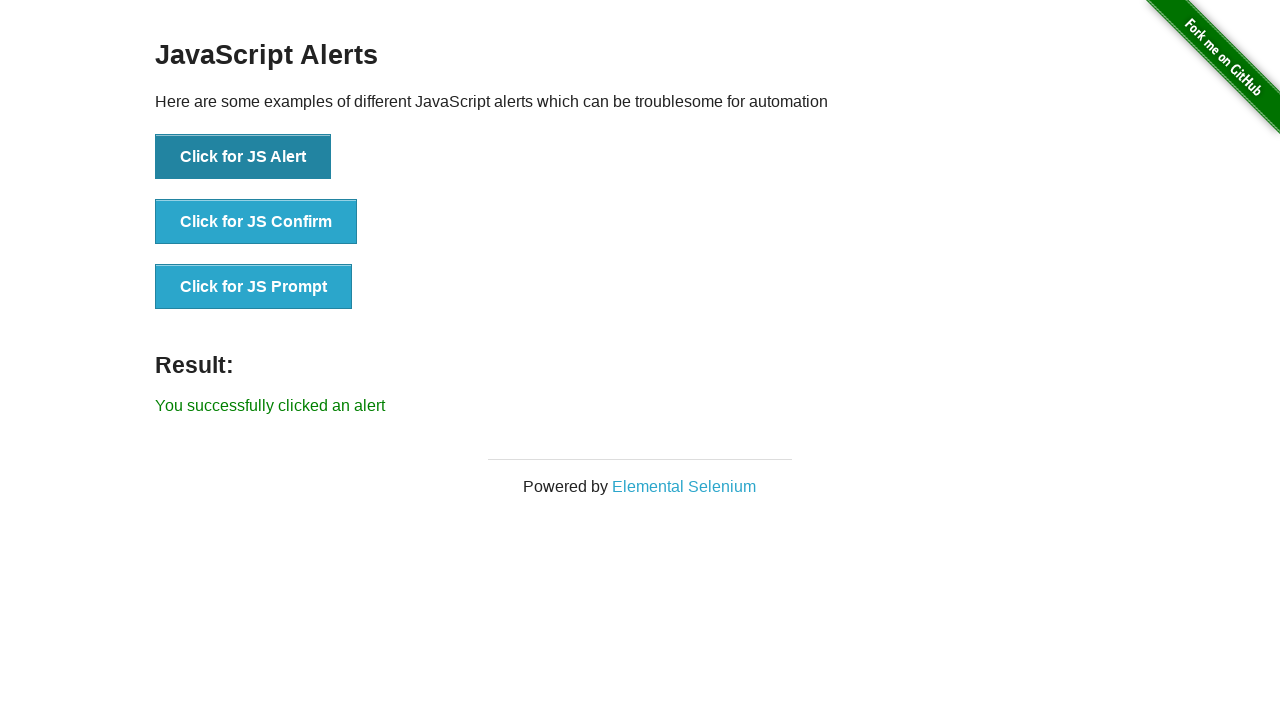

Retrieved result message text content
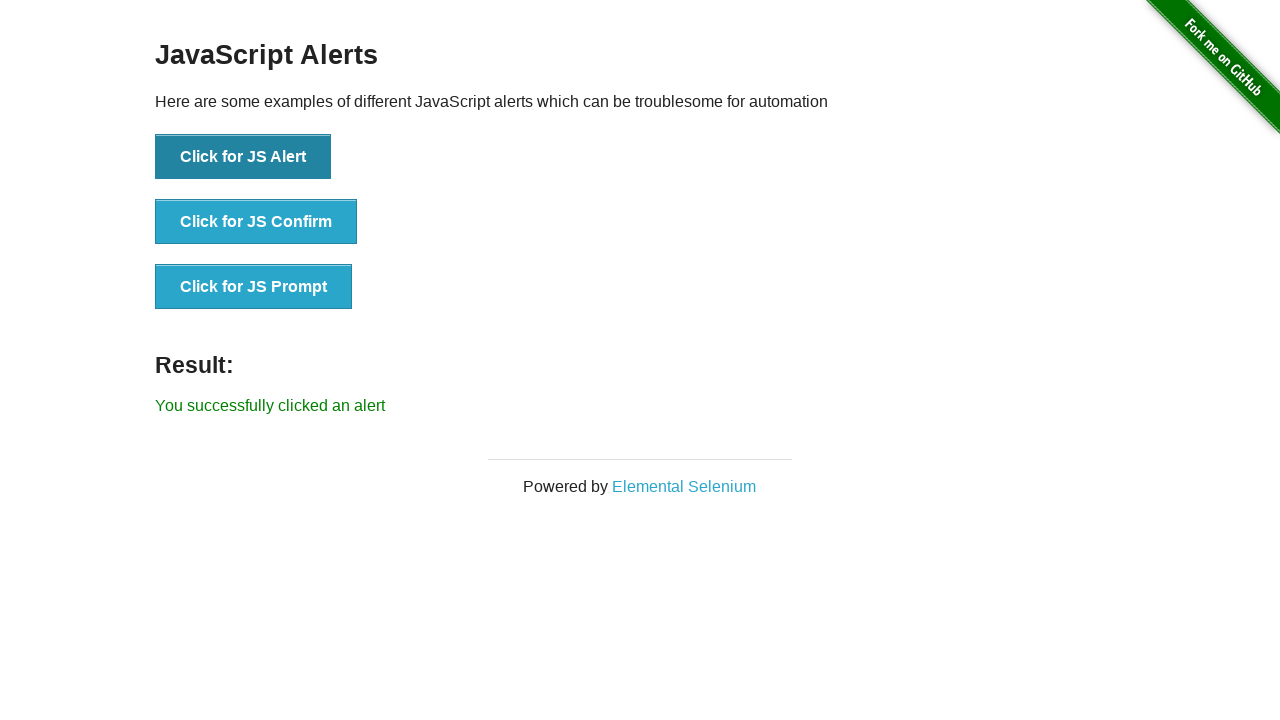

Verified result message equals 'You successfully clicked an alert'
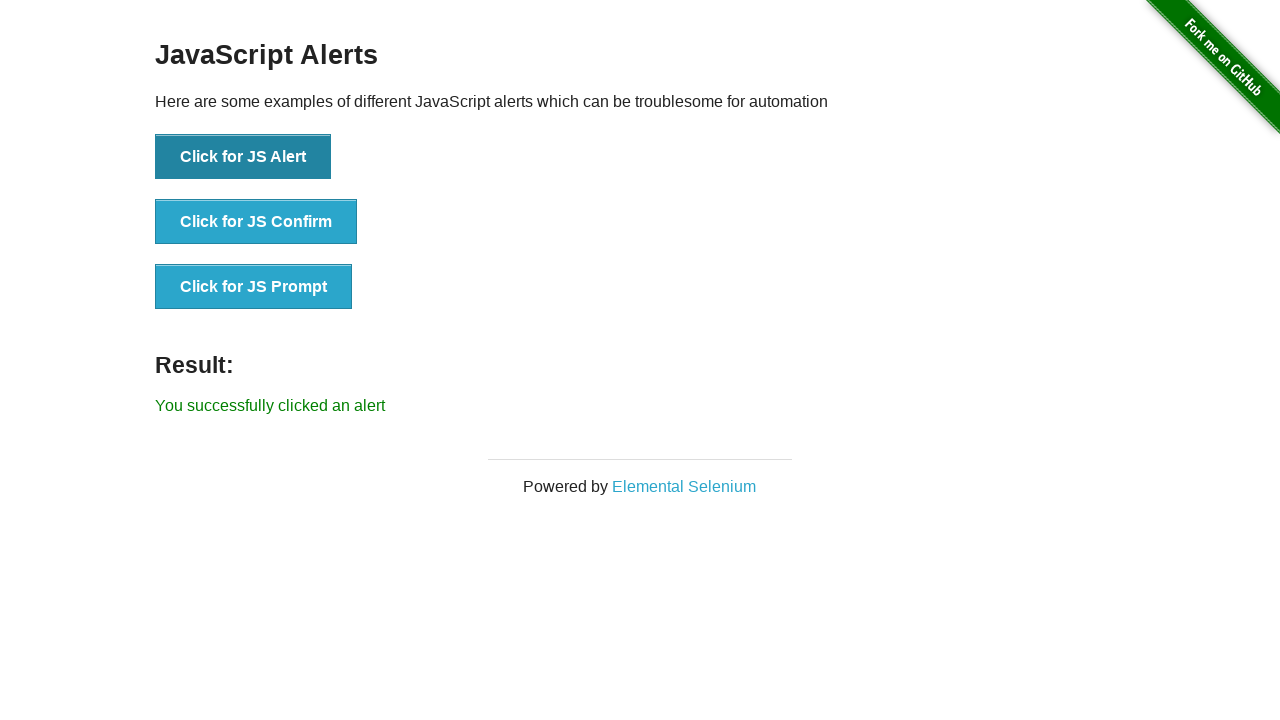

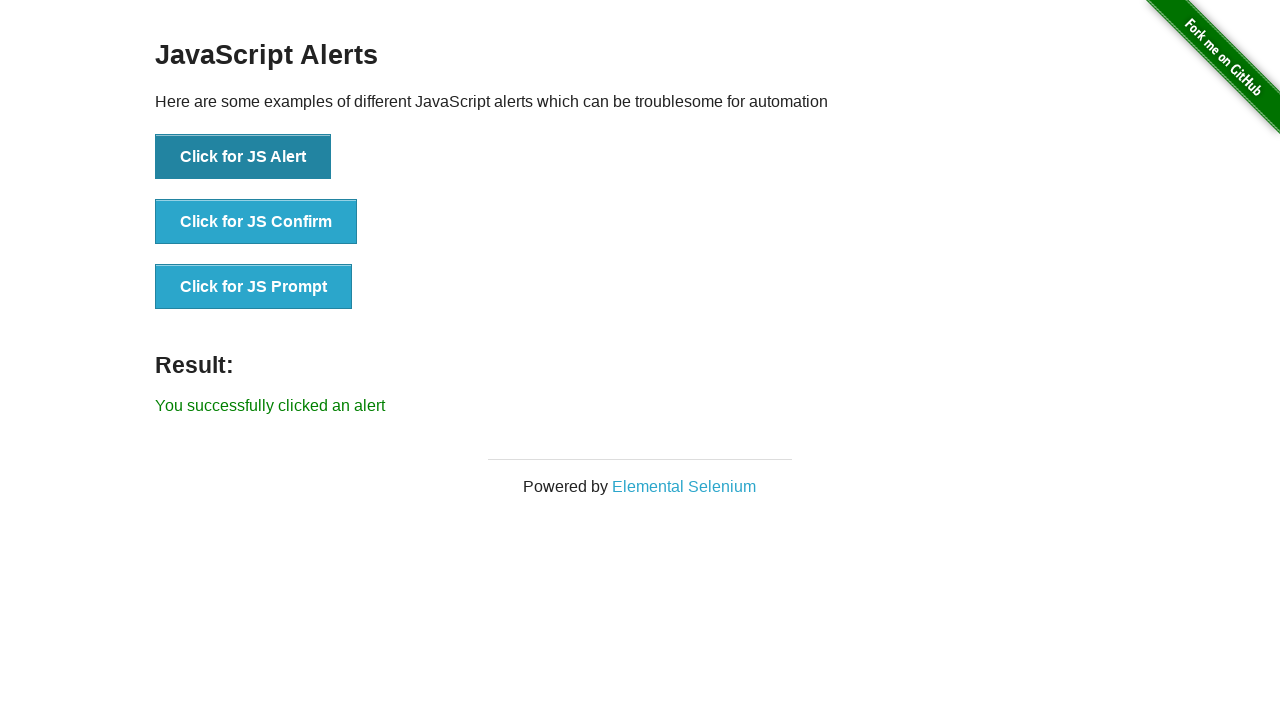